Solves a math problem on the page, fills in the answer, interacts with checkboxes and radio buttons, then submits the form

Starting URL: https://suninjuly.github.io/math.html

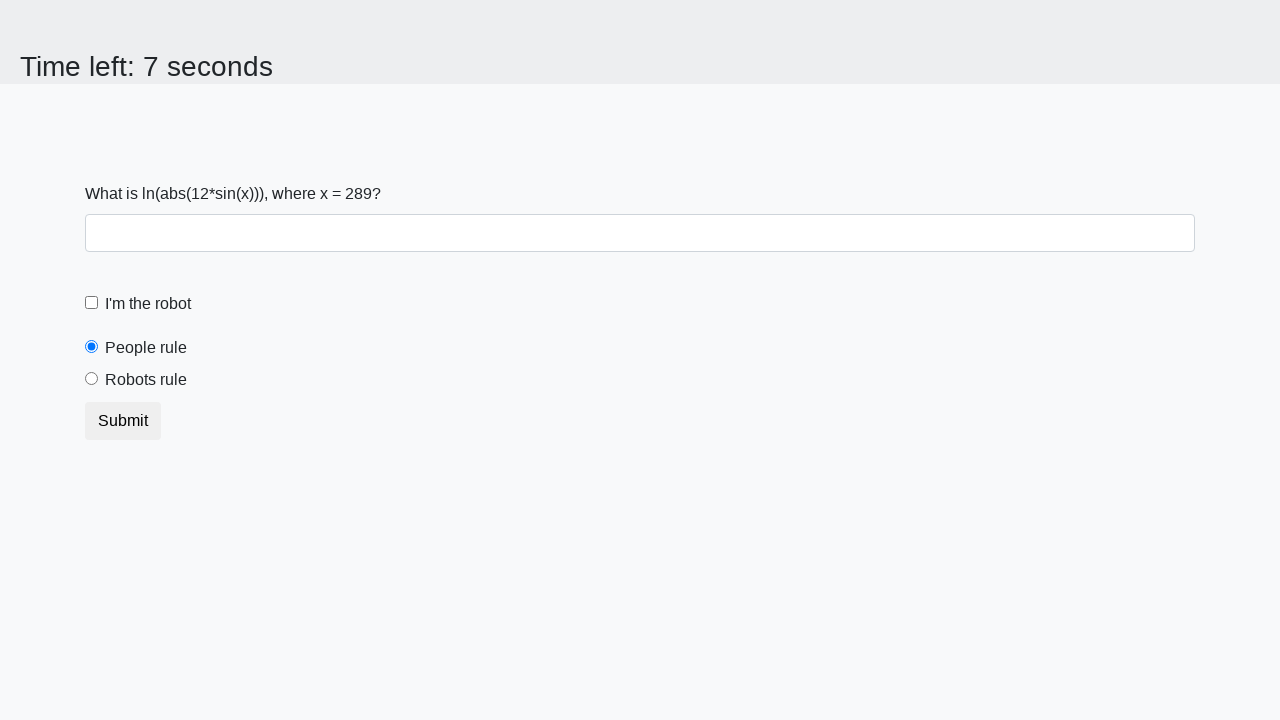

Retrieved x value from the page
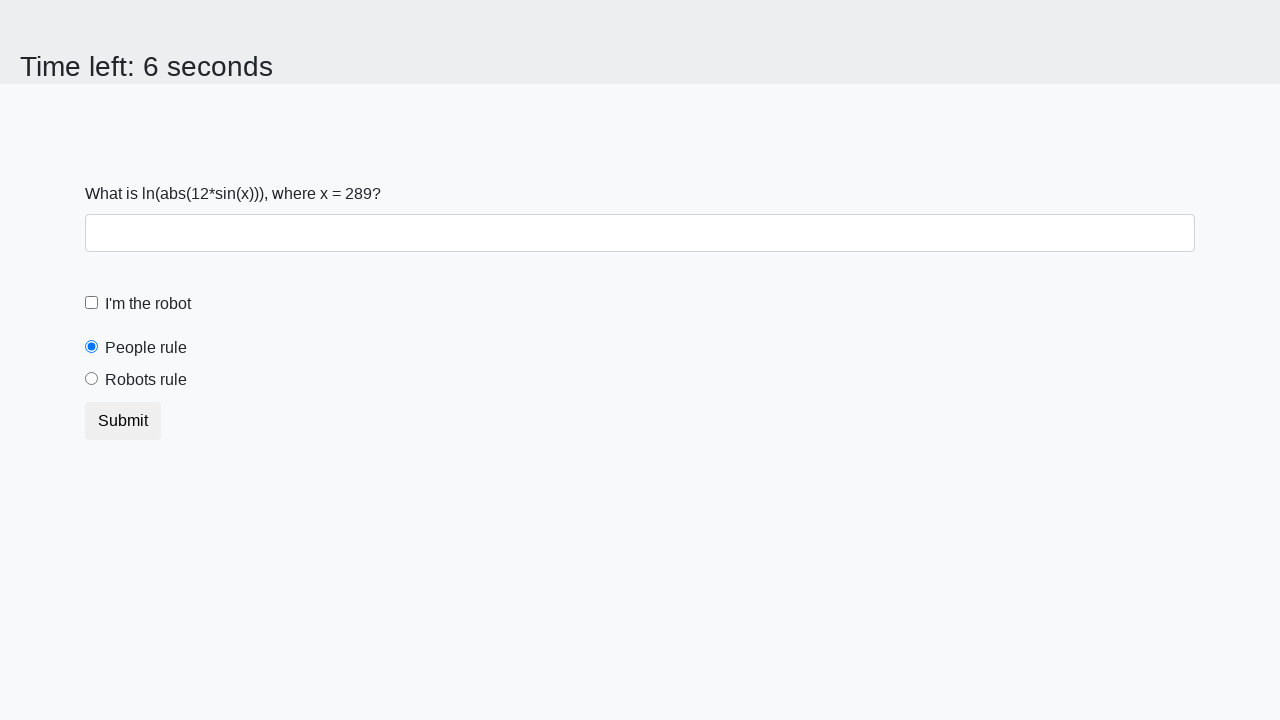

Calculated math formula result: log(abs(12*sin(x)))
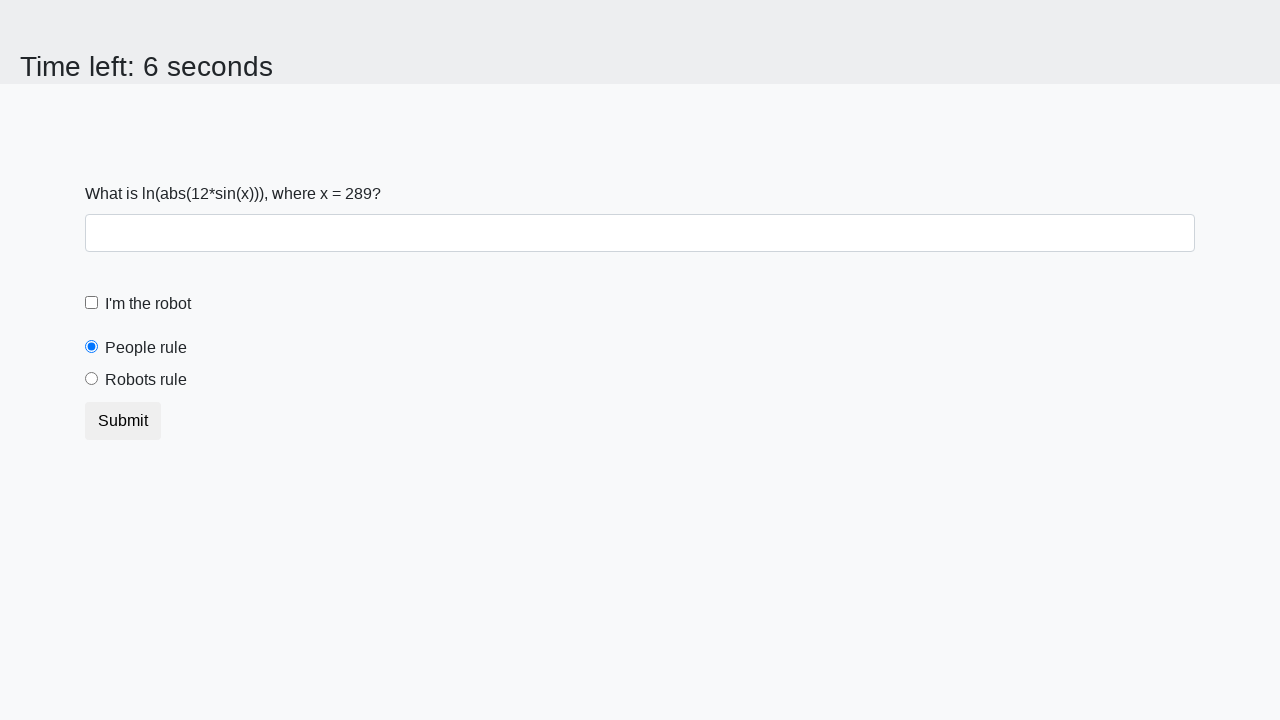

Filled answer field with calculated result: -1.1449109923029426 on #answer
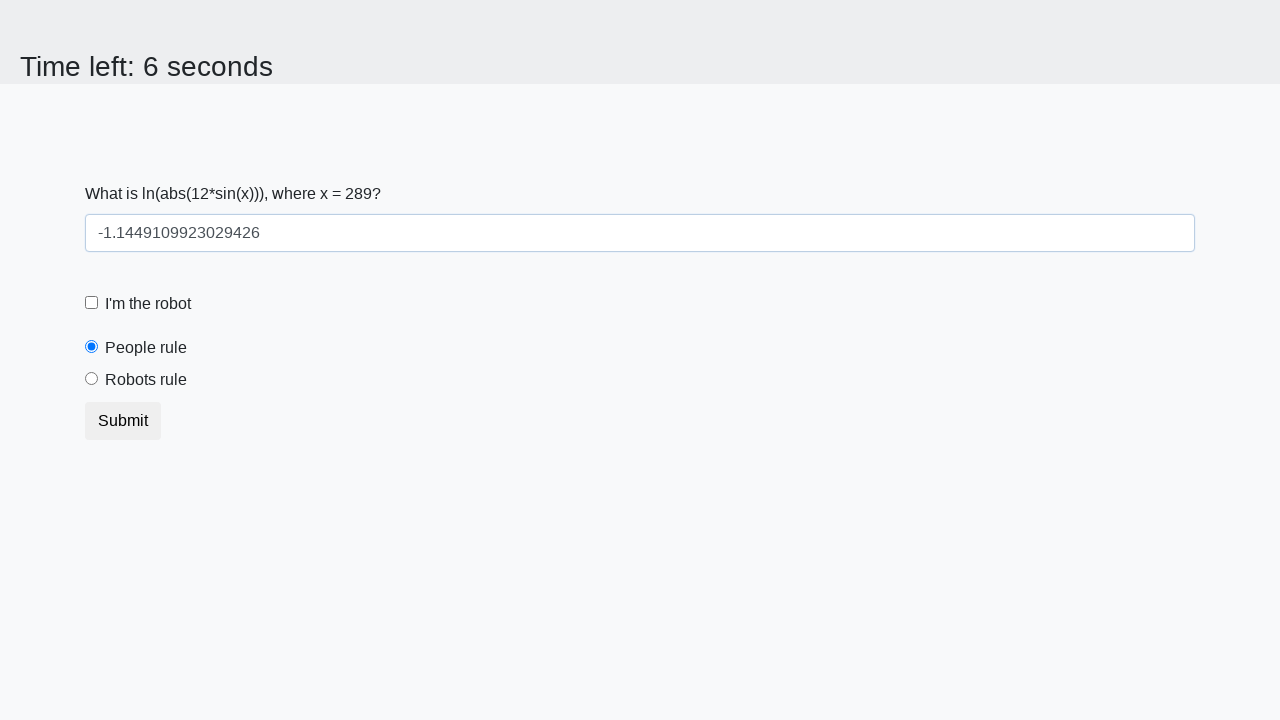

Clicked the robot checkbox at (92, 303) on #robotCheckbox
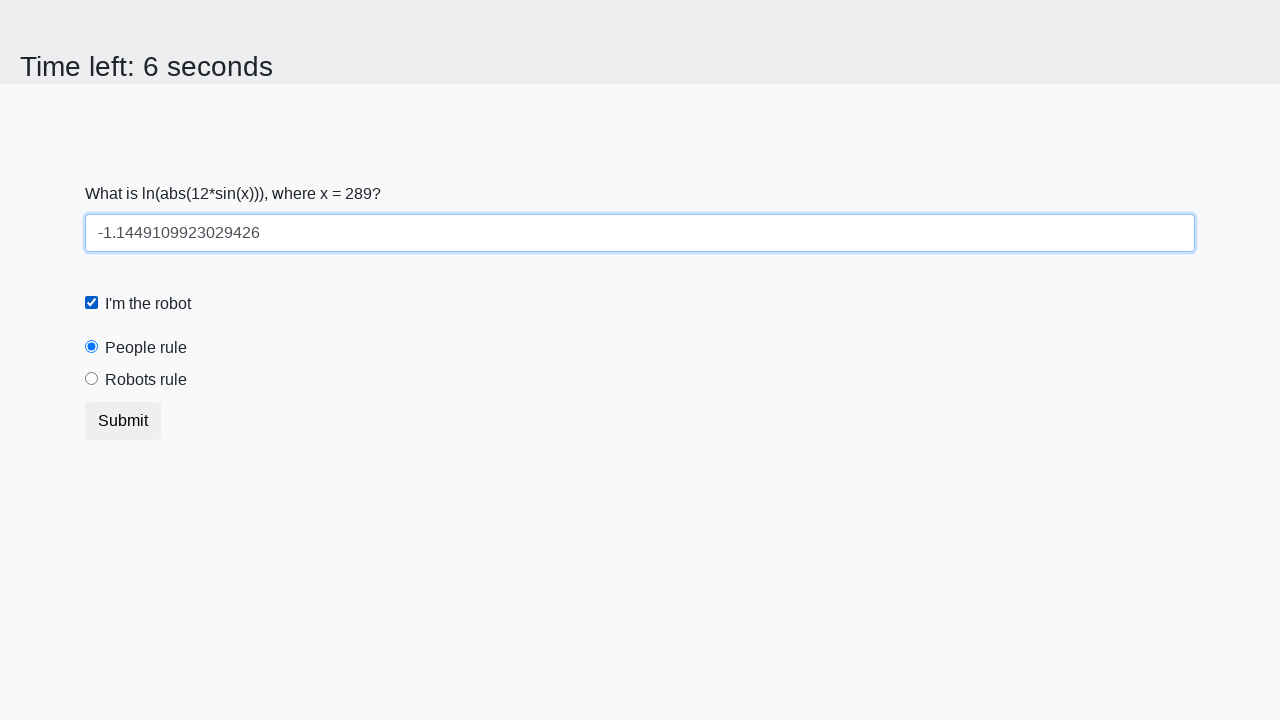

Clicked the robots rule radio button at (92, 379) on #robotsRule
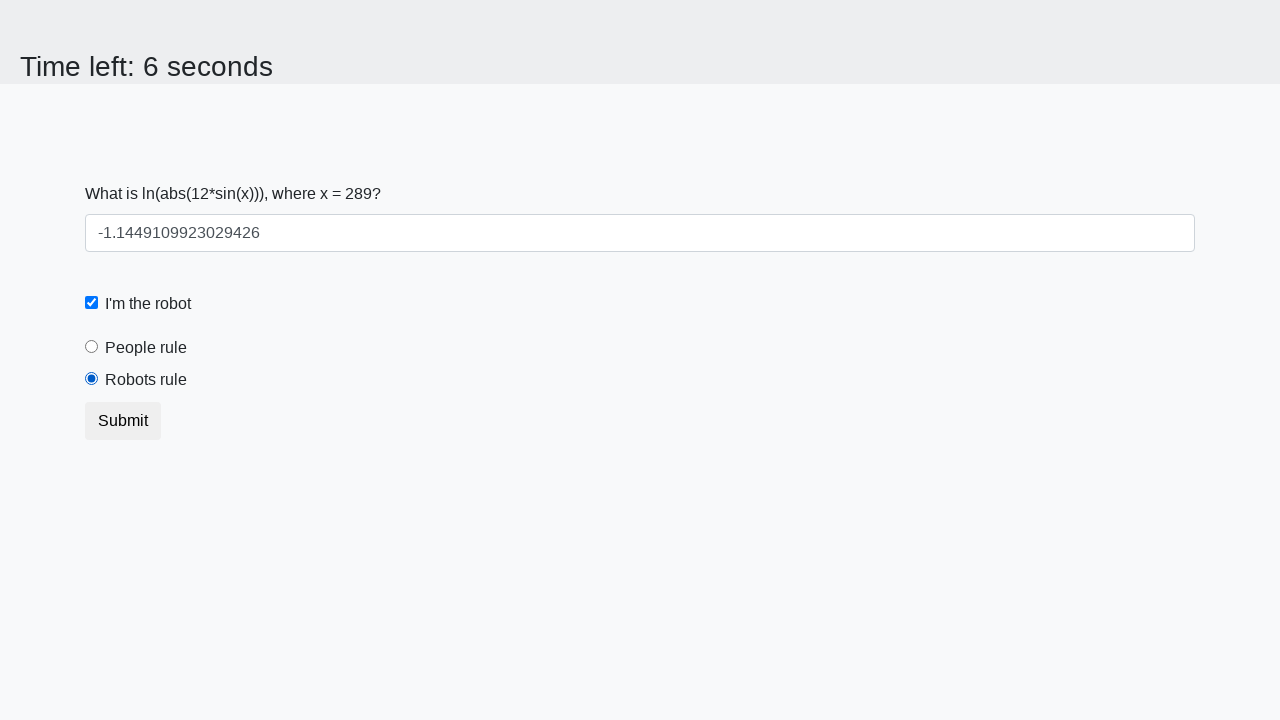

Submitted the form at (123, 421) on [type="submit"]
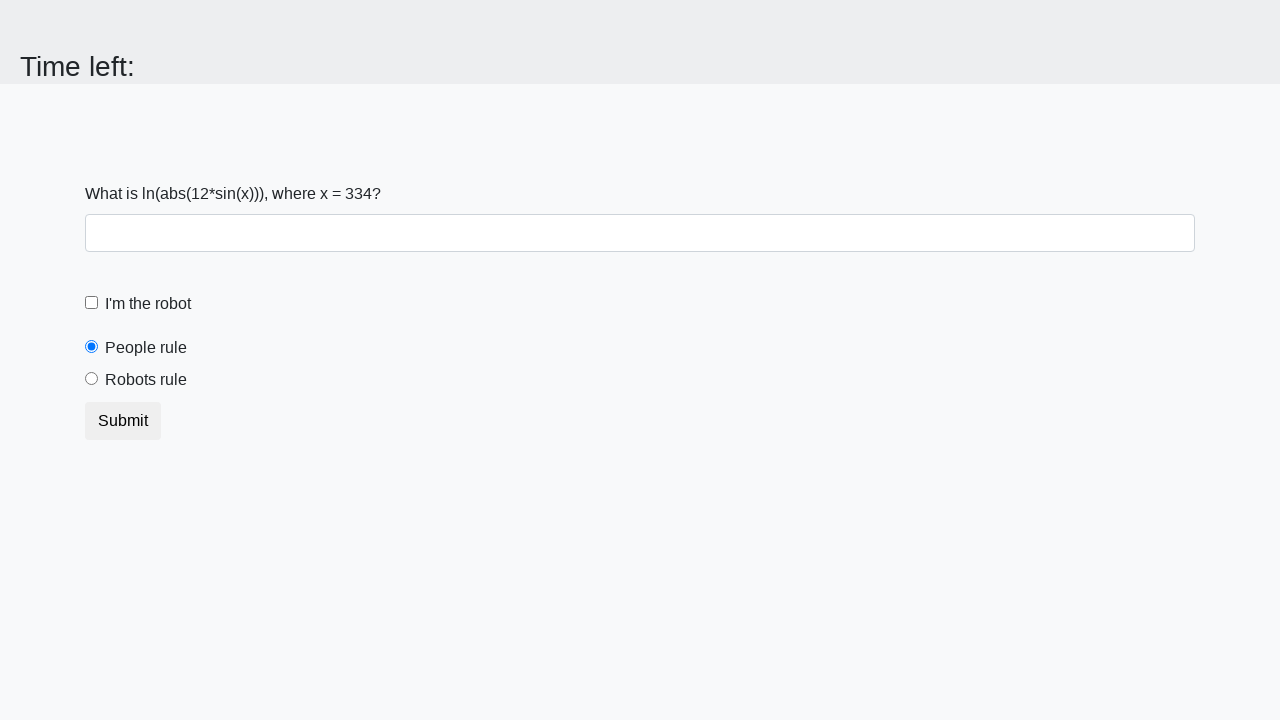

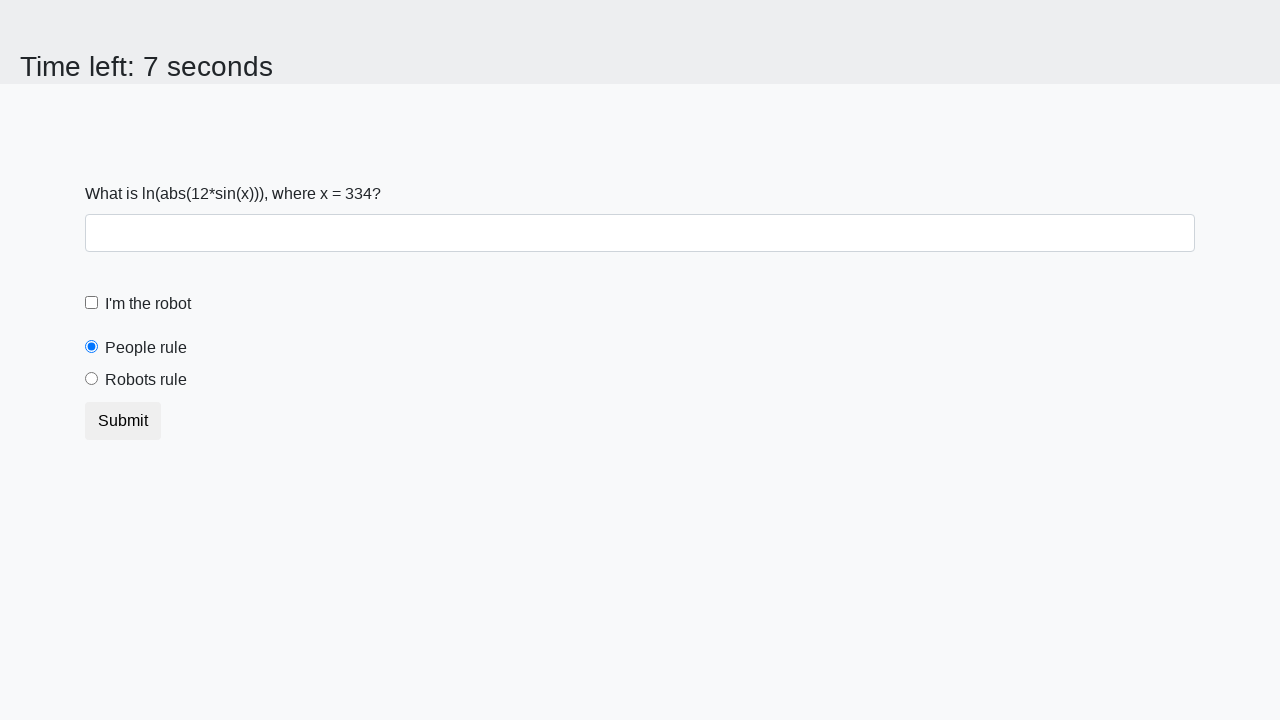